Validates that searching for 'ca' returns exactly 4 products

Starting URL: https://rahulshettyacademy.com/seleniumPractise/#/

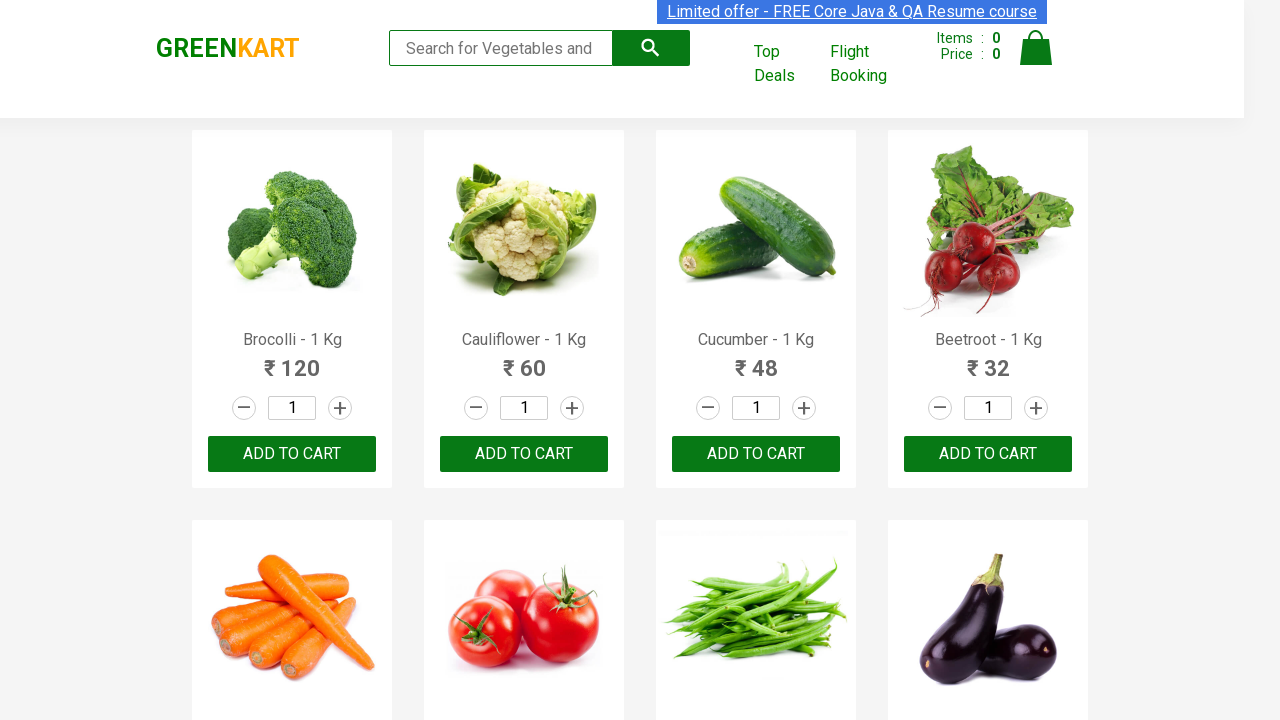

Filled search field with 'ca' on .search-keyword
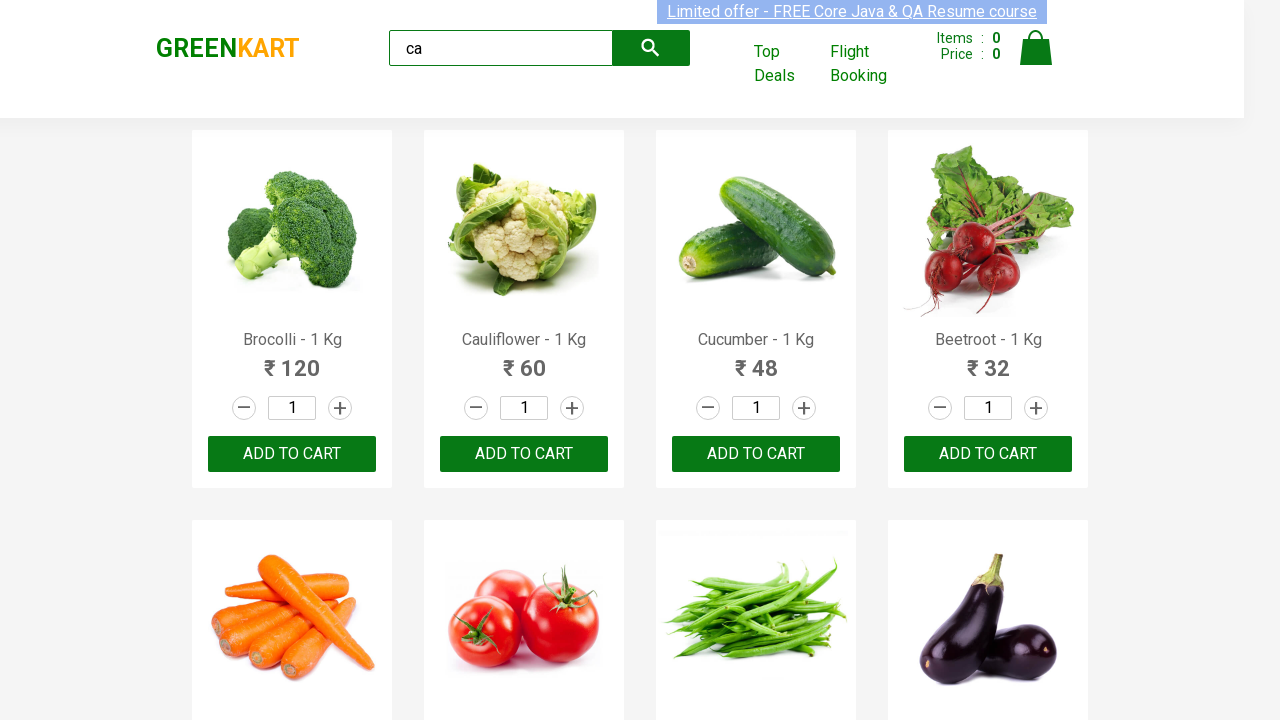

Clicked search button to search for products containing 'ca' at (651, 48) on .search-button
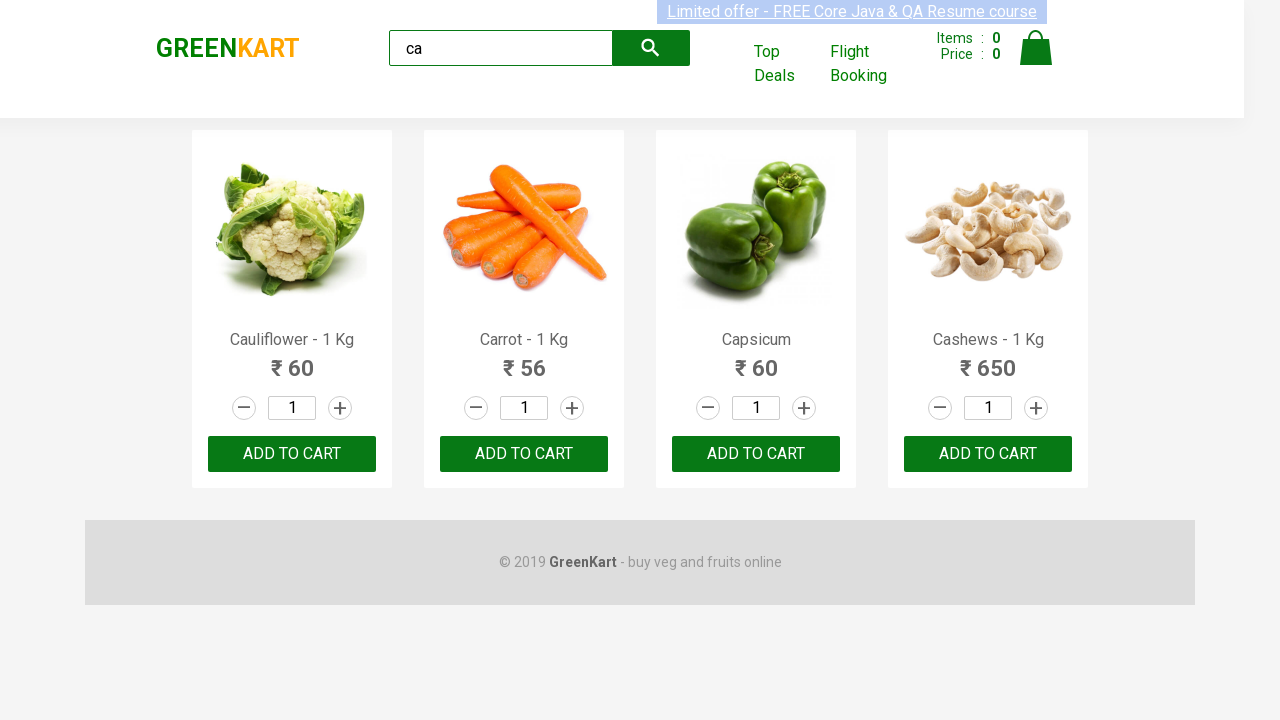

Waited for products to load
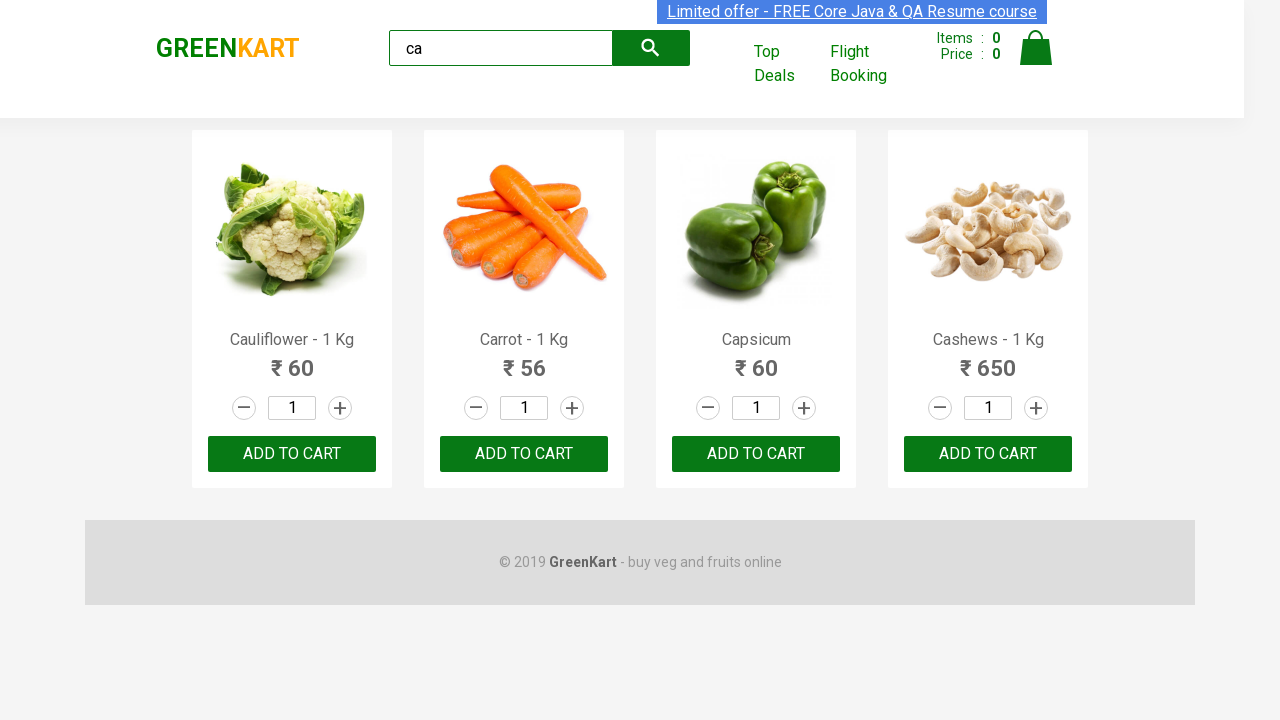

Retrieved product count: 4 products found
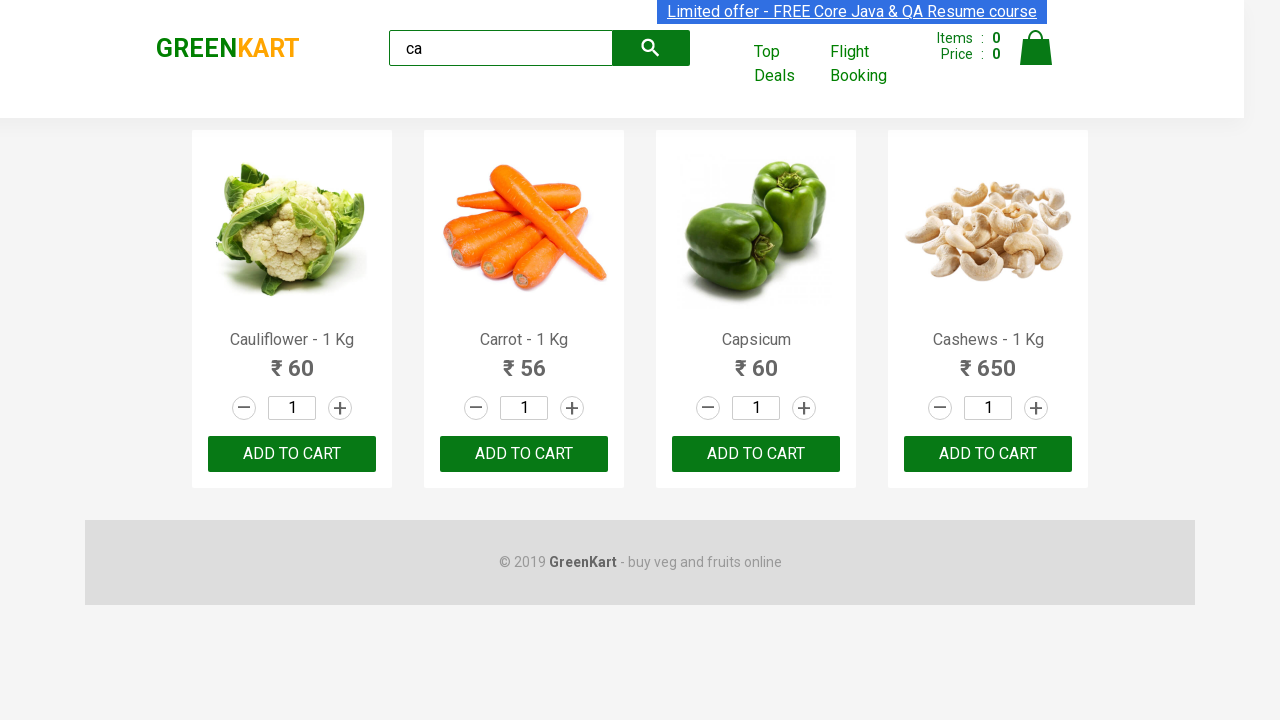

Validated that exactly 4 products are displayed
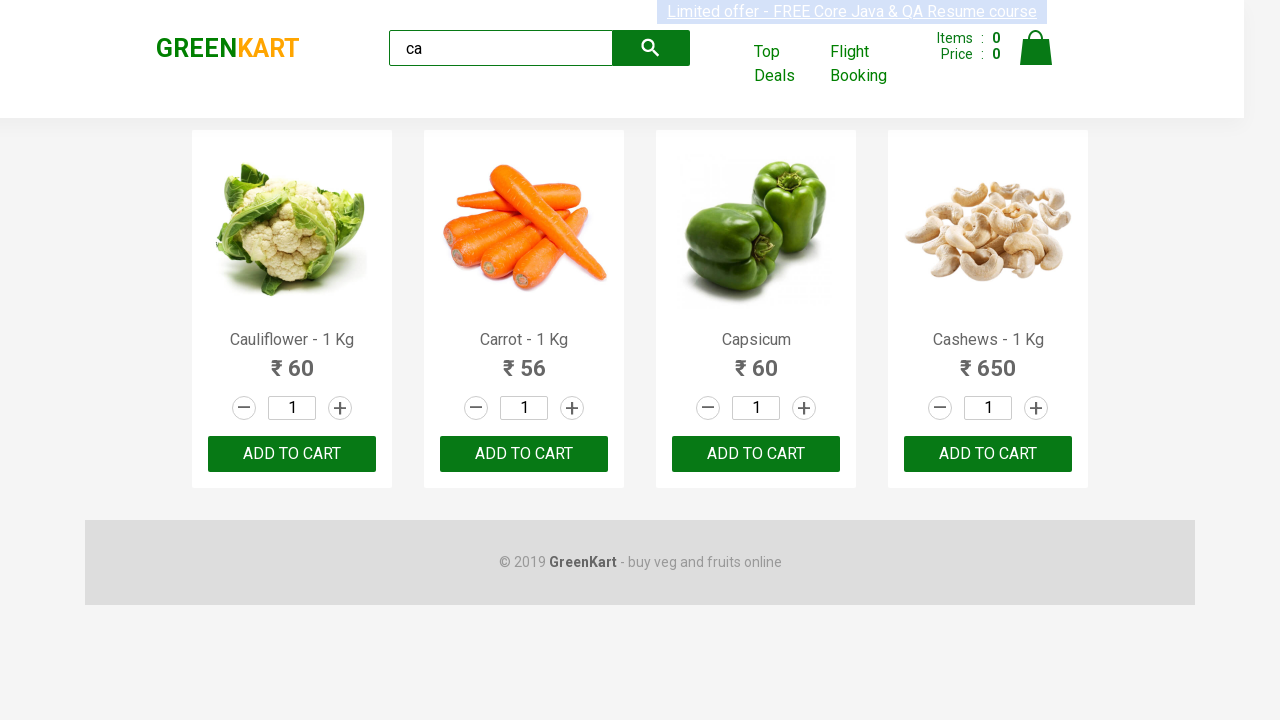

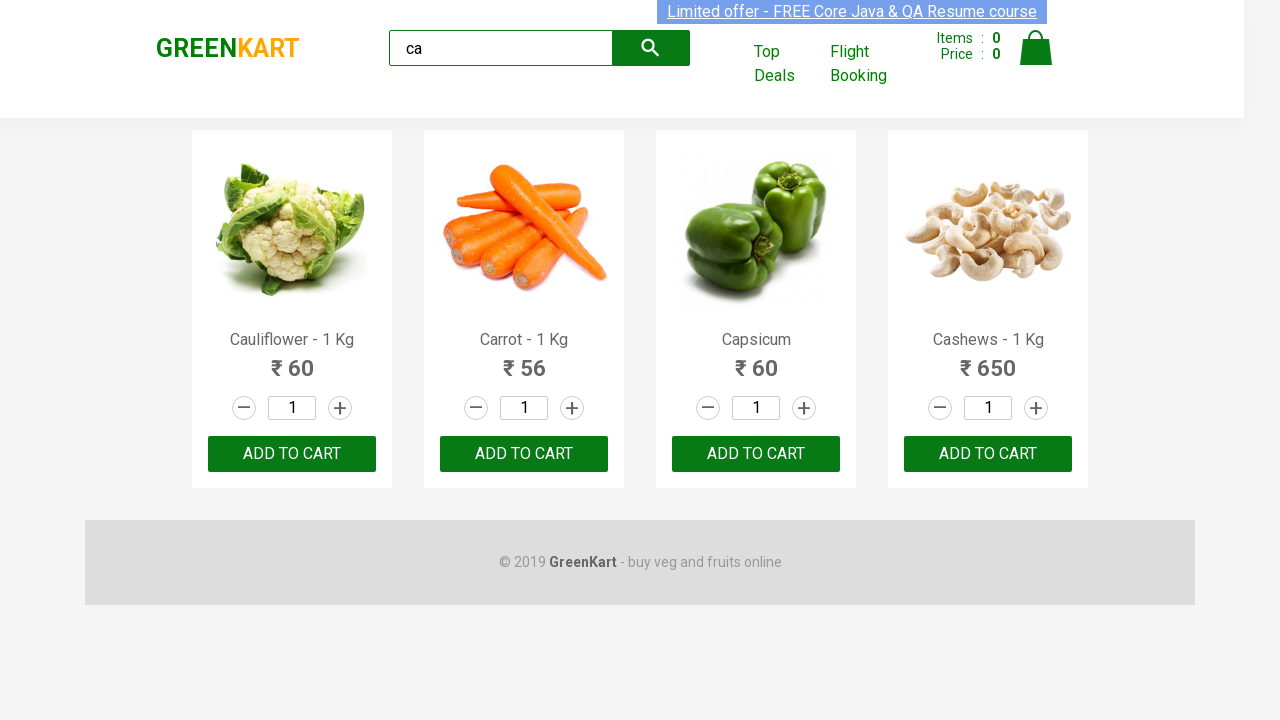